Tests entry ad modal by waiting for it to appear, closing it, refreshing the page, and checking if it reappears

Starting URL: http://the-internet.herokuapp.com/entry_ad

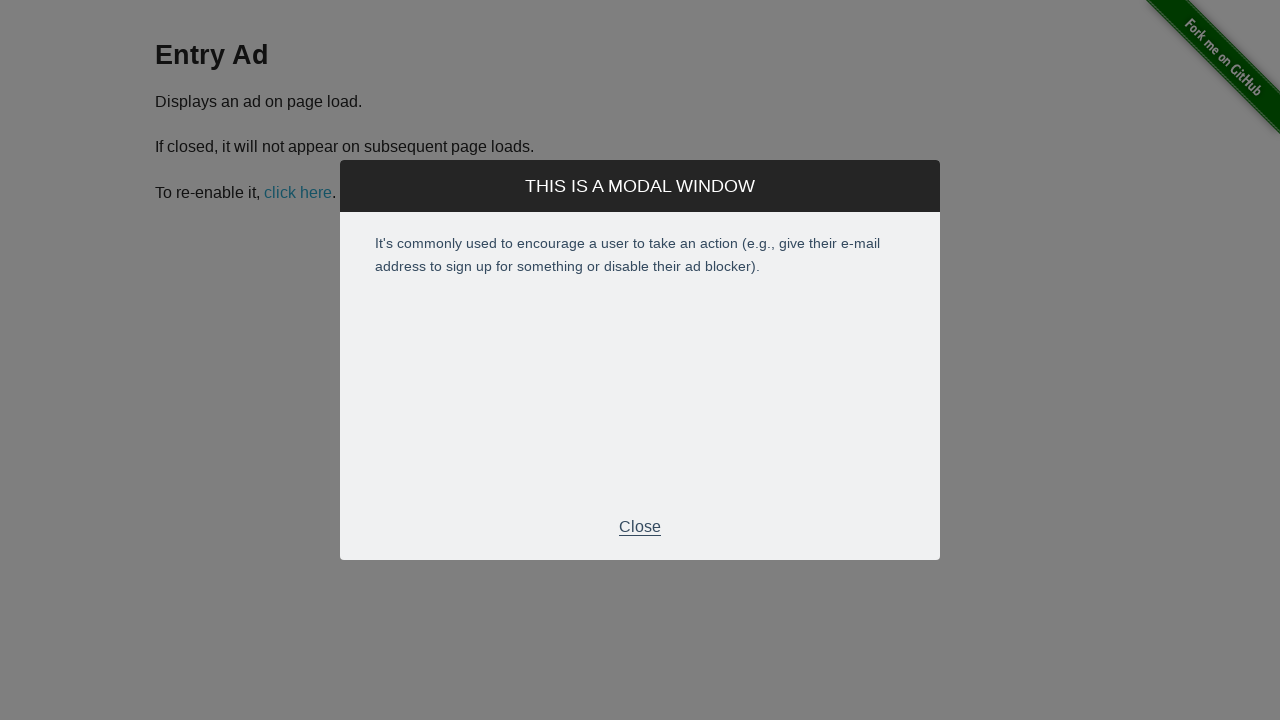

Entry ad modal appeared and became visible
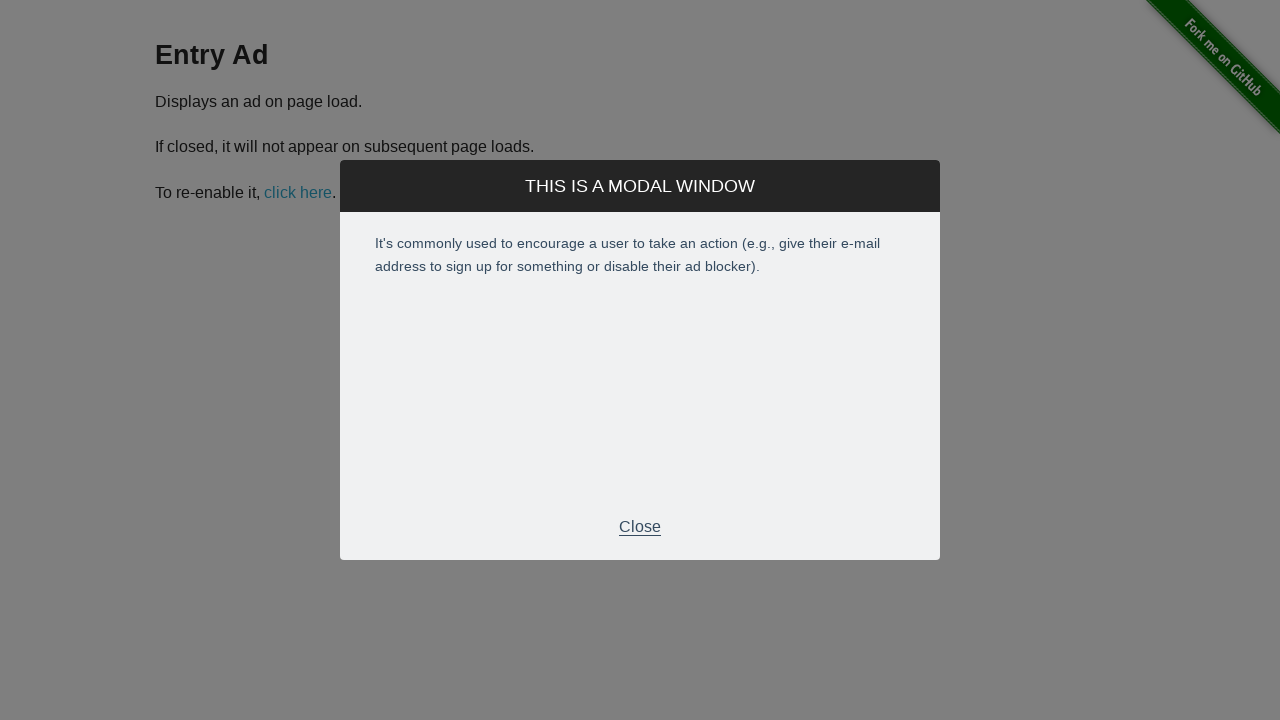

Clicked the close button in modal footer at (640, 527) on .modal-footer p
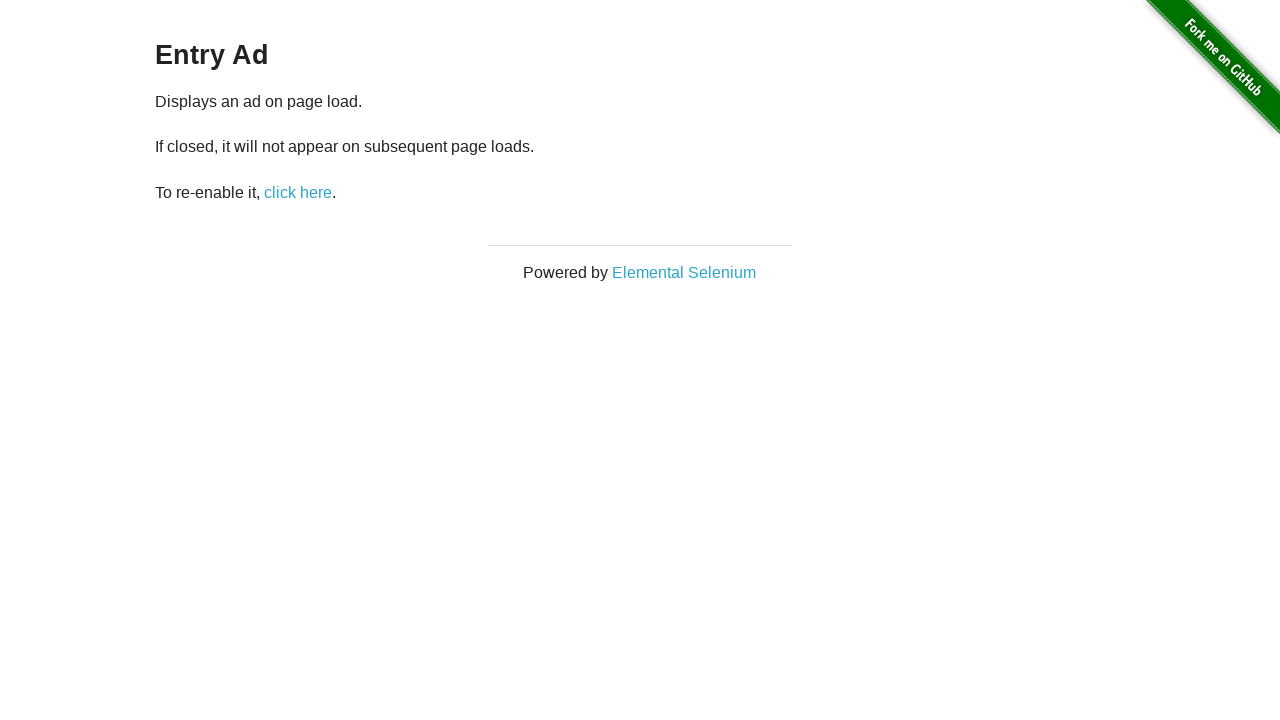

Entry ad modal closed successfully
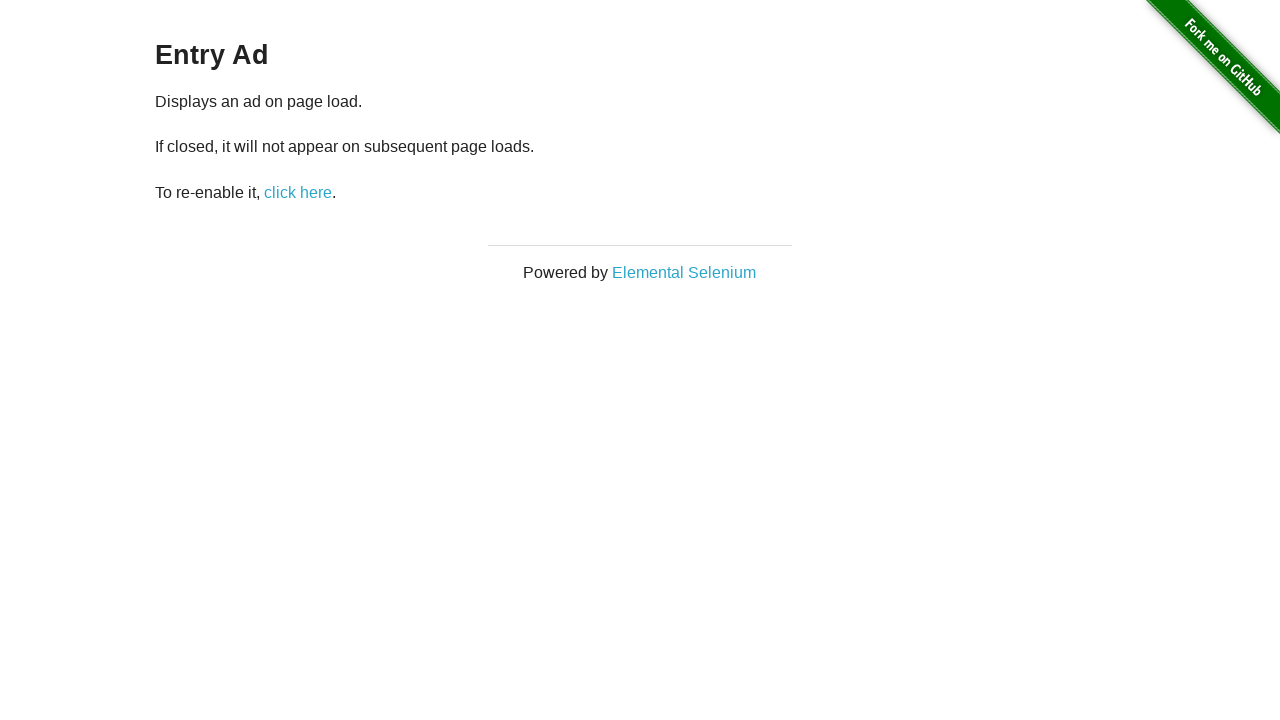

Page refreshed to check if entry ad modal reappears
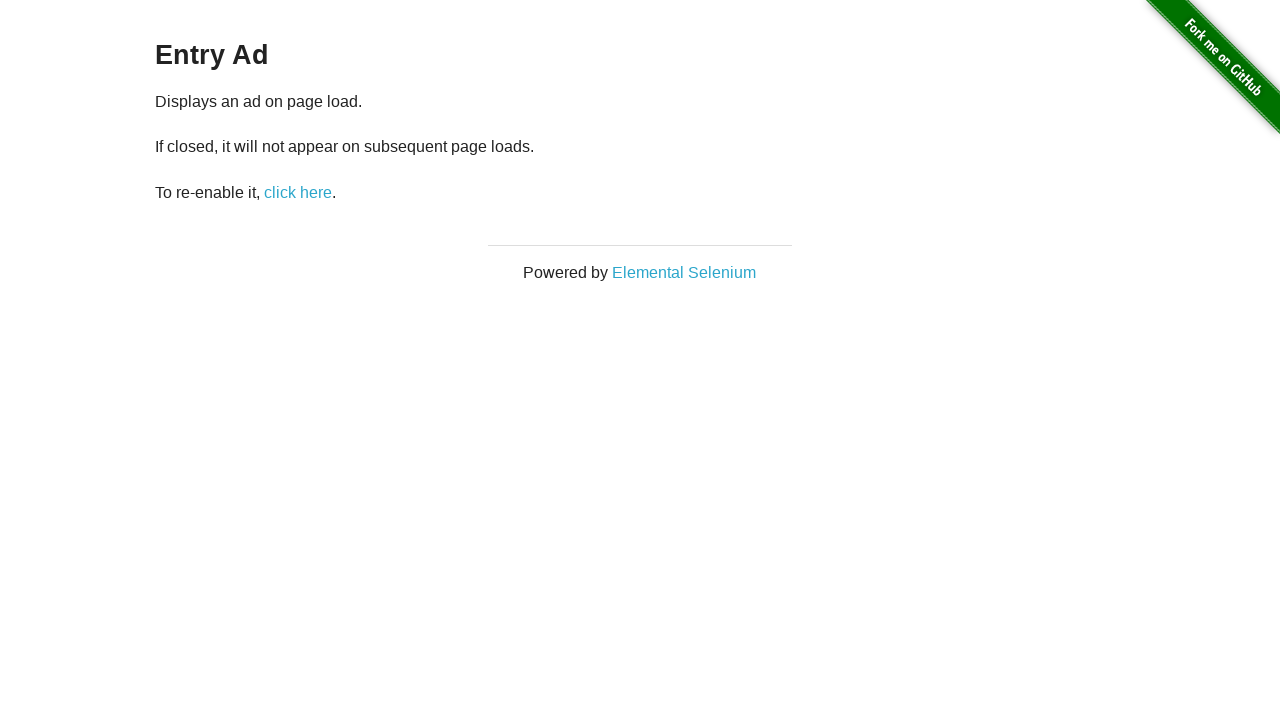

Waited 2 seconds for potential modal to reappear after refresh
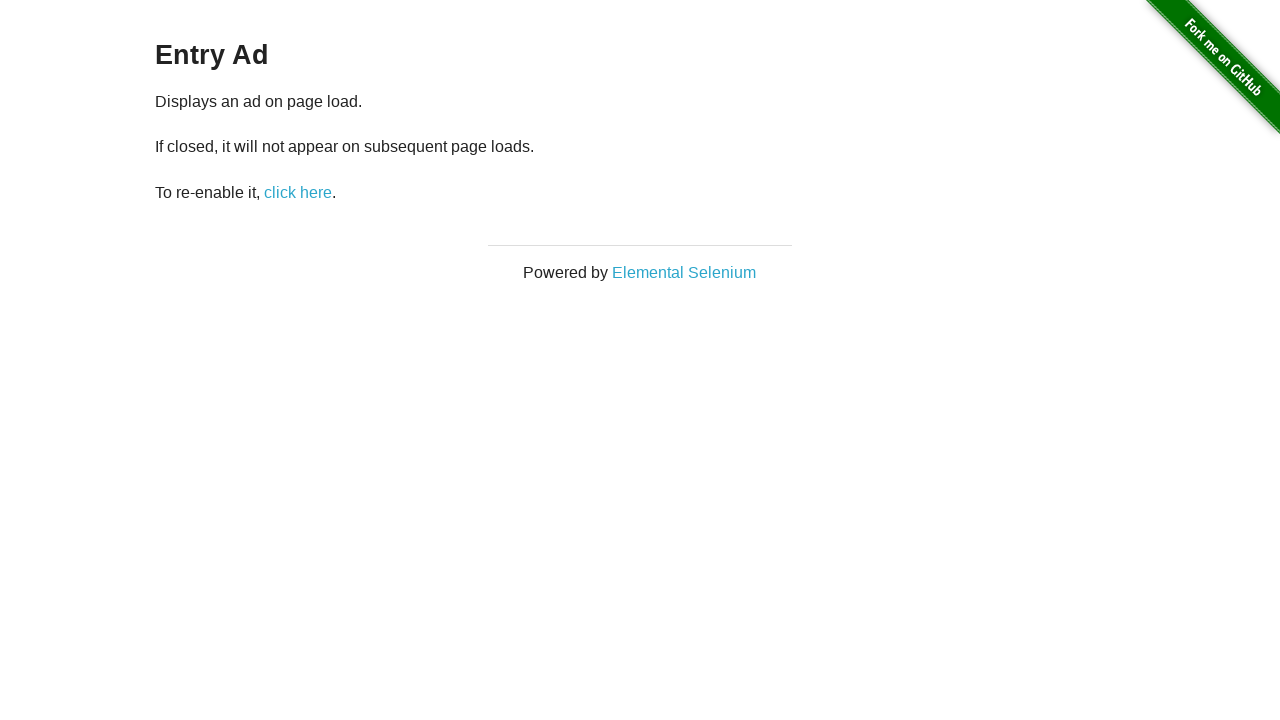

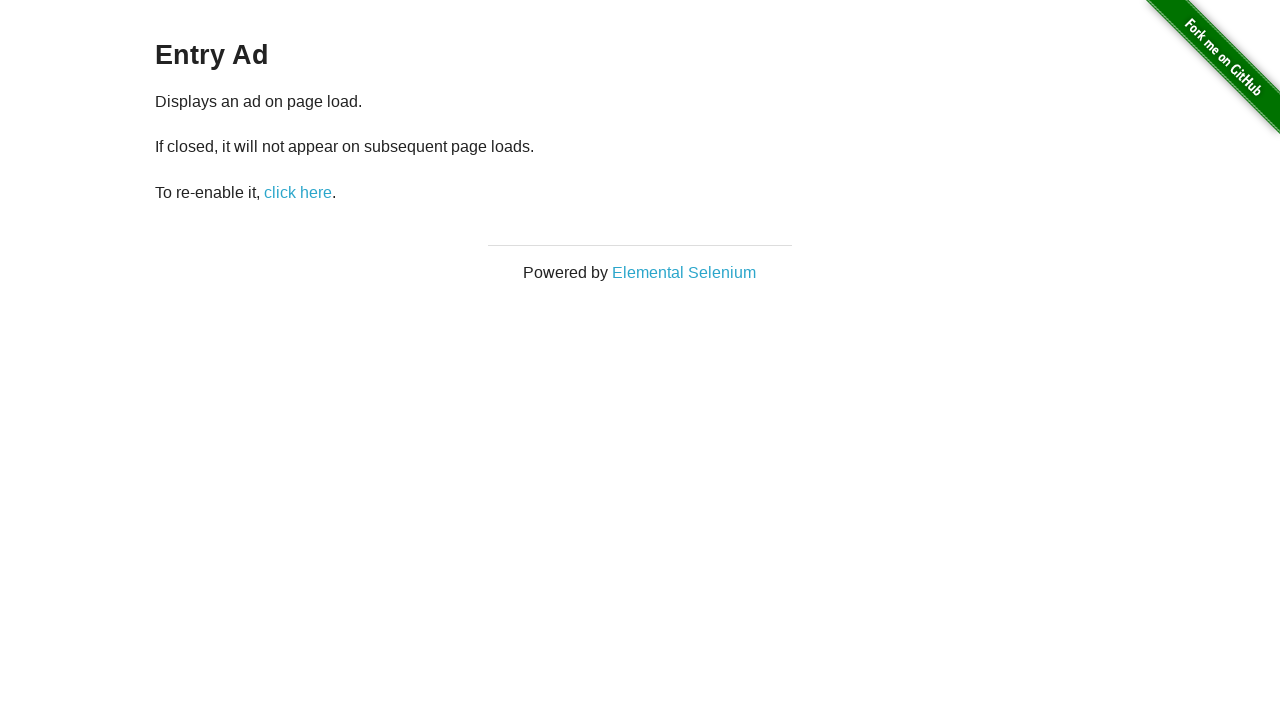